Tests a demo site contact/registration form by filling in personal details (name, address, email, phone), checking a checkbox, and submitting the form.

Starting URL: https://vinothqaacademy.com/demo-site/

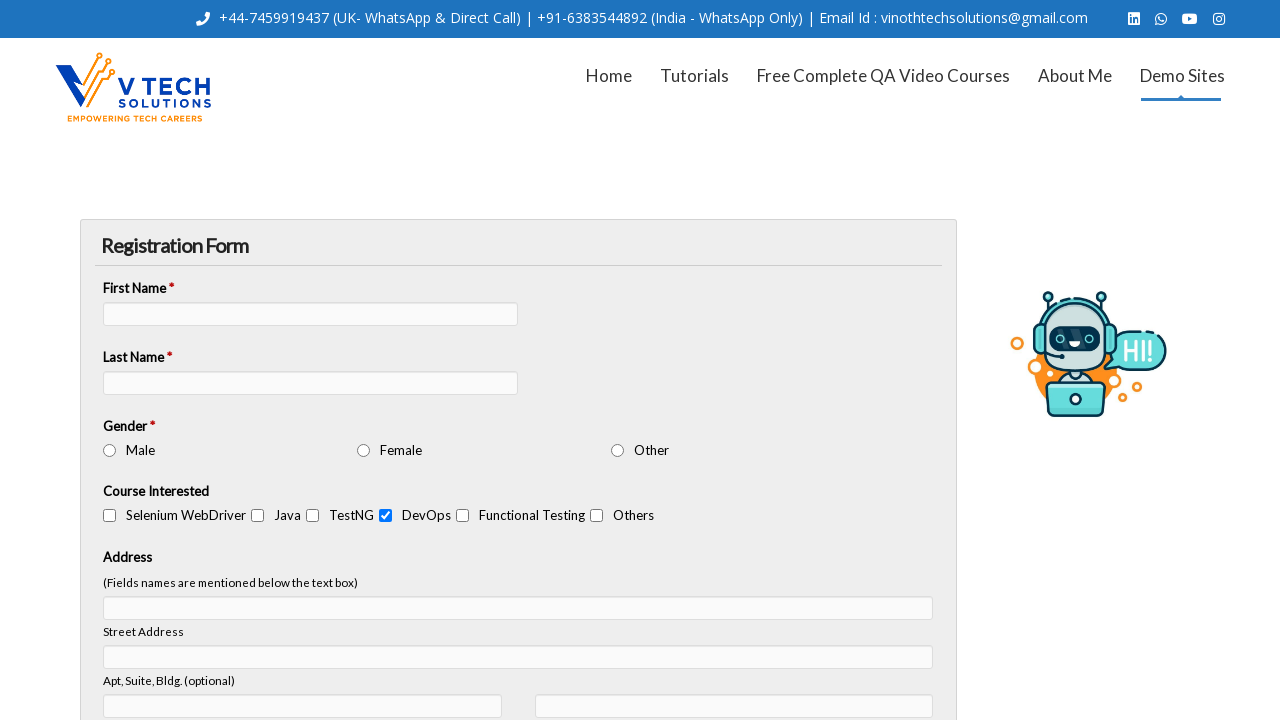

Filled first name field with 'Arya' on input[name='vfb-5']
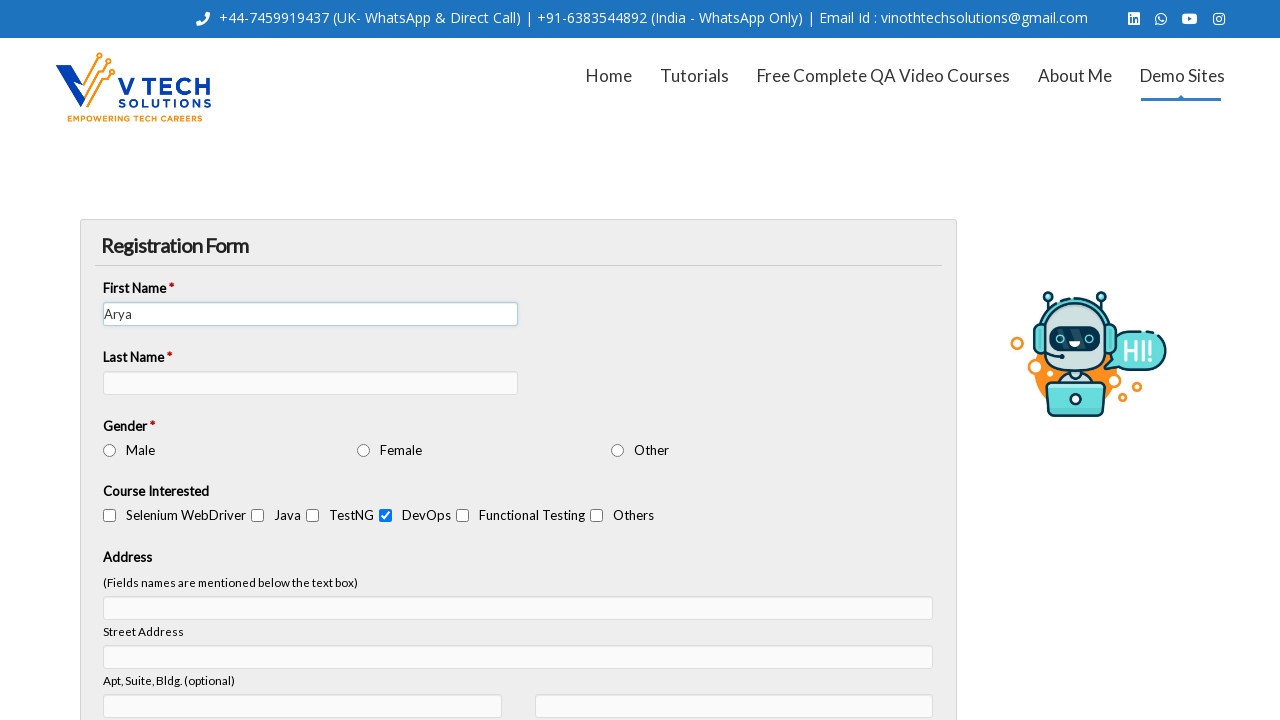

Filled last name field with 'Rakshith' on input[name='vfb-7']
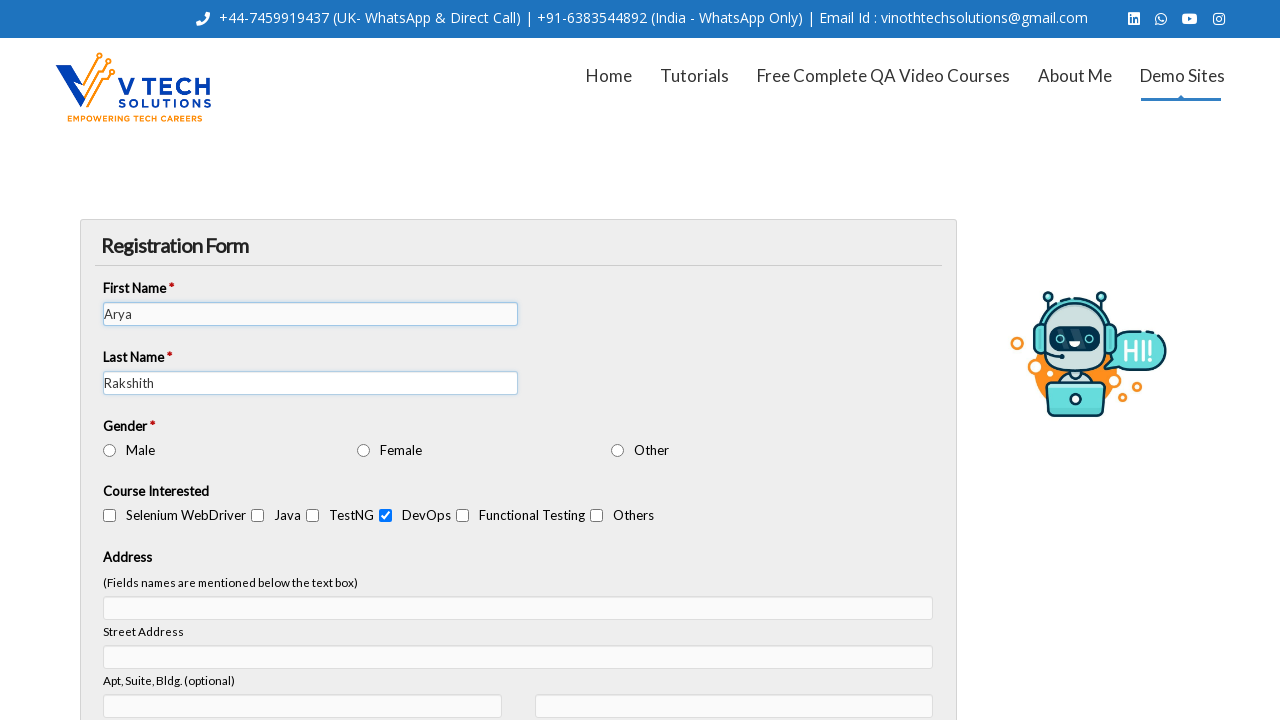

Clicked next/continue button at (110, 450) on input[name='vfb-31']
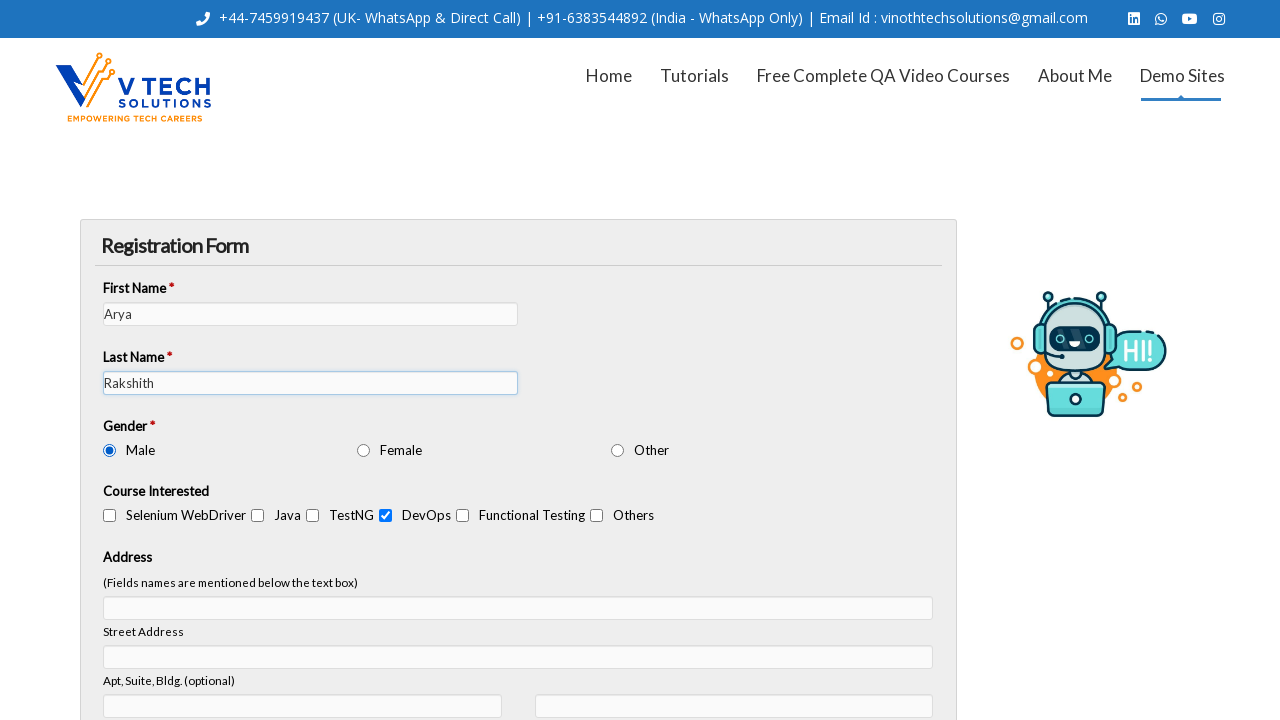

Filled address field with 'Aluva, Veliyath House' on #vfb-13-address
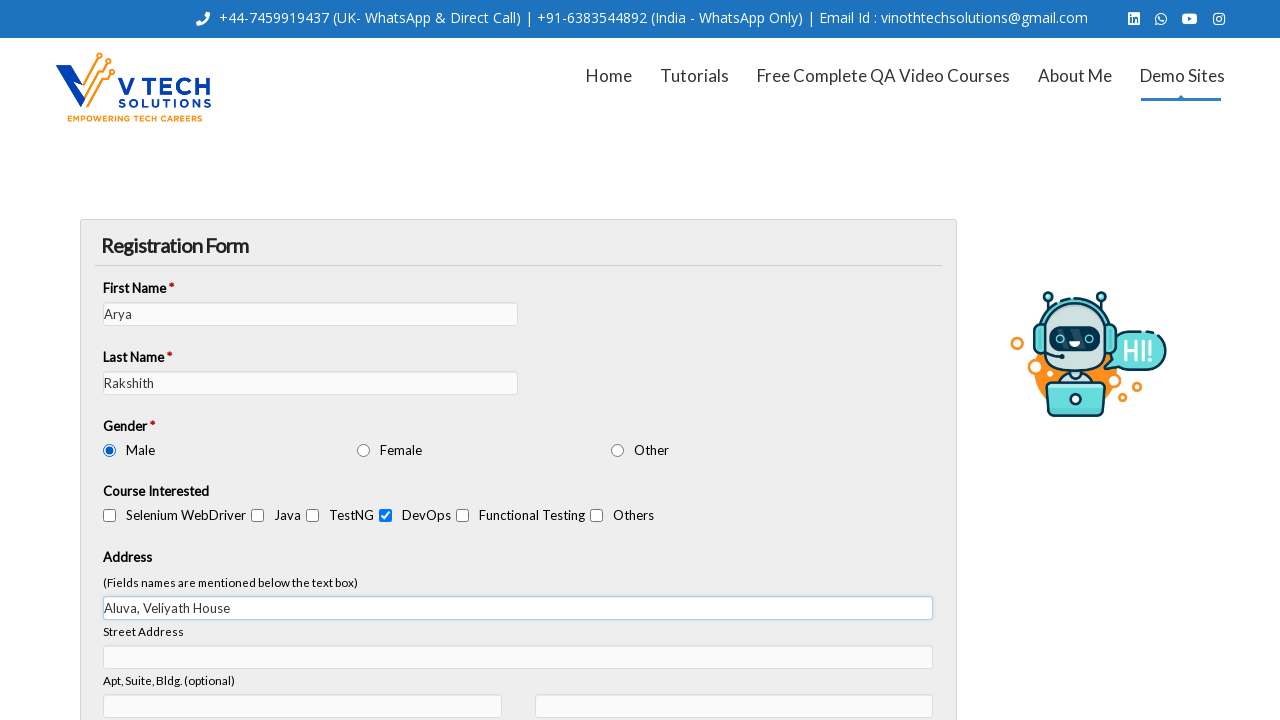

Filled address line 2 with 'East Kadungalloor' on #vfb-13-address-2
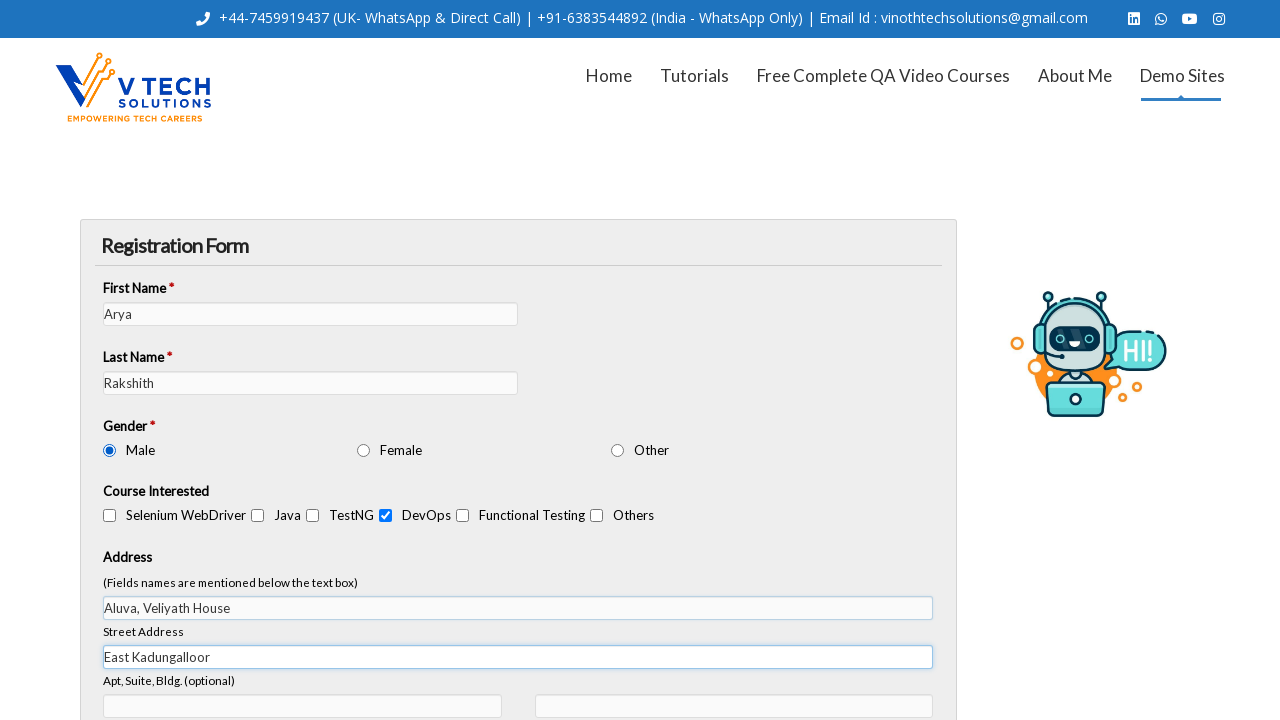

Filled city field with 'Ernakulam' on #vfb-13-city
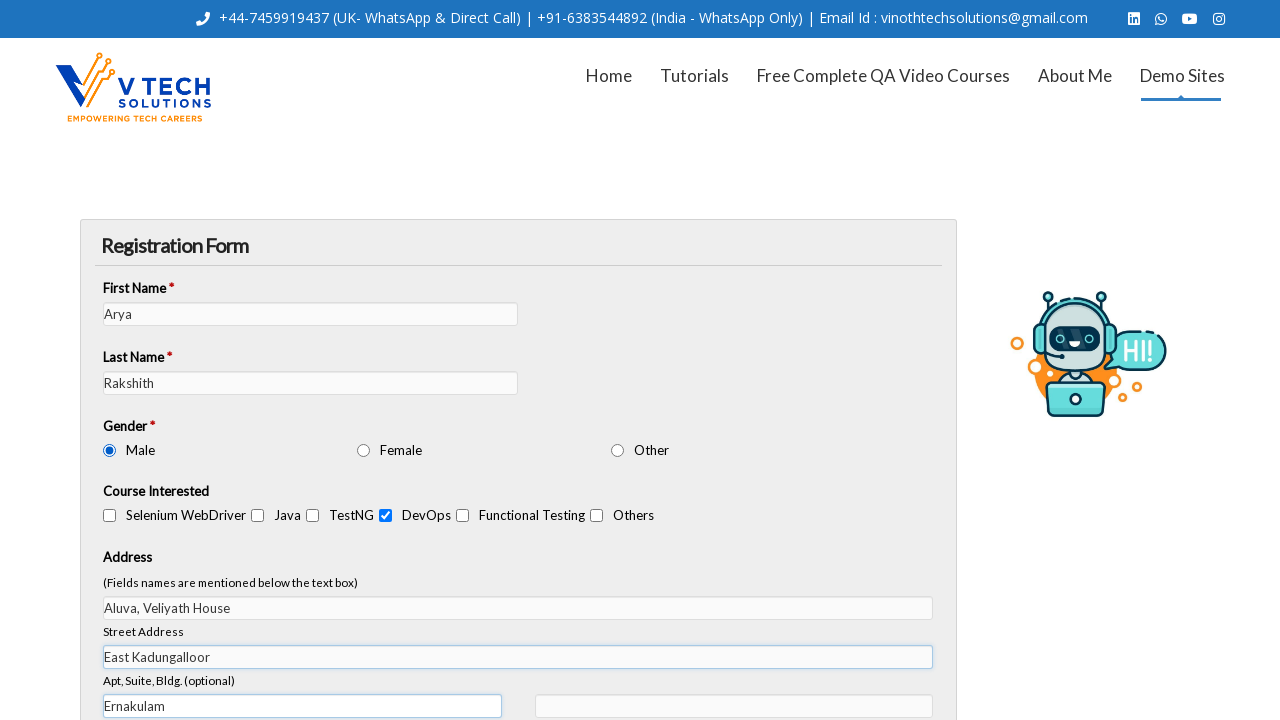

Filled postal code with '683100' on #vfb-13-zip
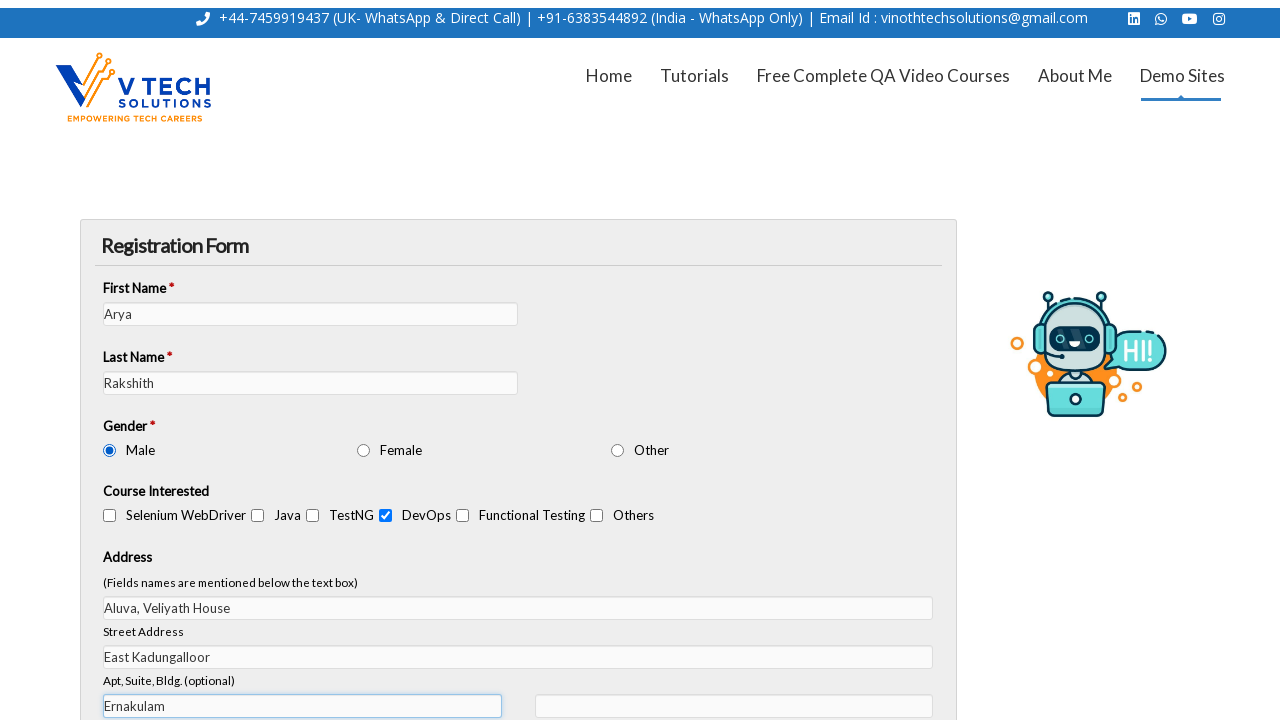

Filled state field with 'Kerala' on #vfb-13-state
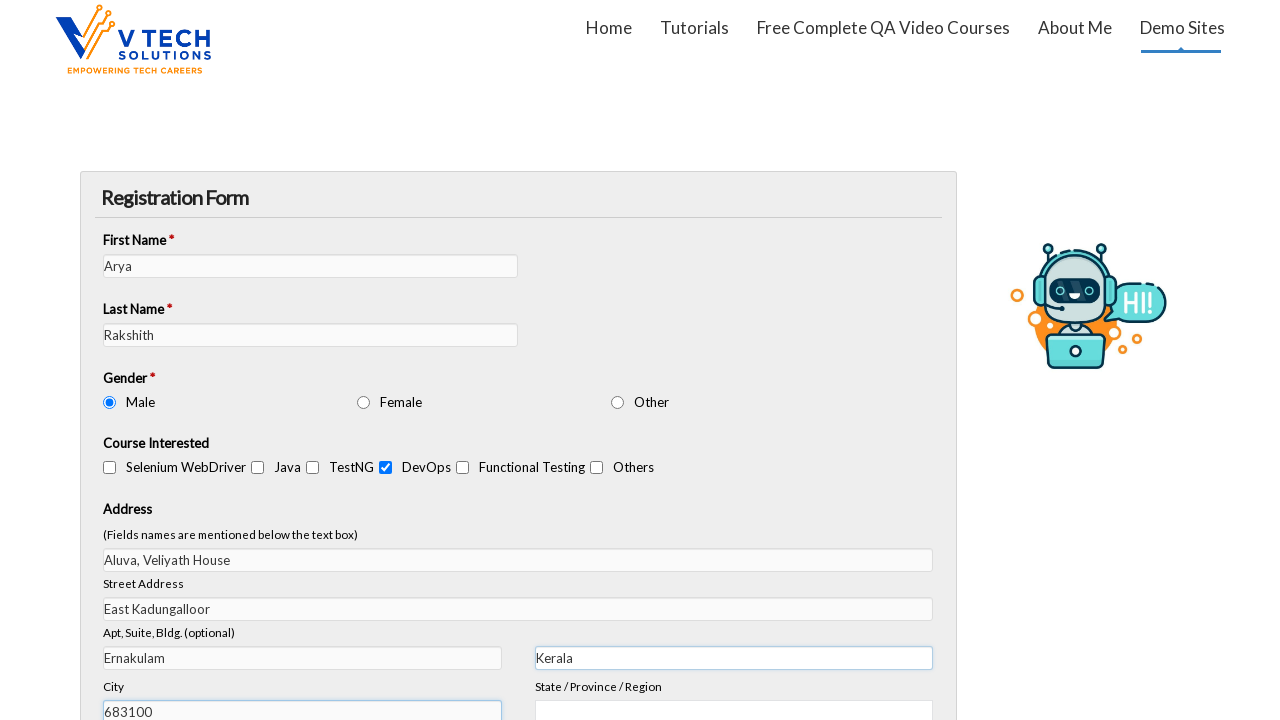

Filled email field with 'abc@xmail.xom' on #vfb-14
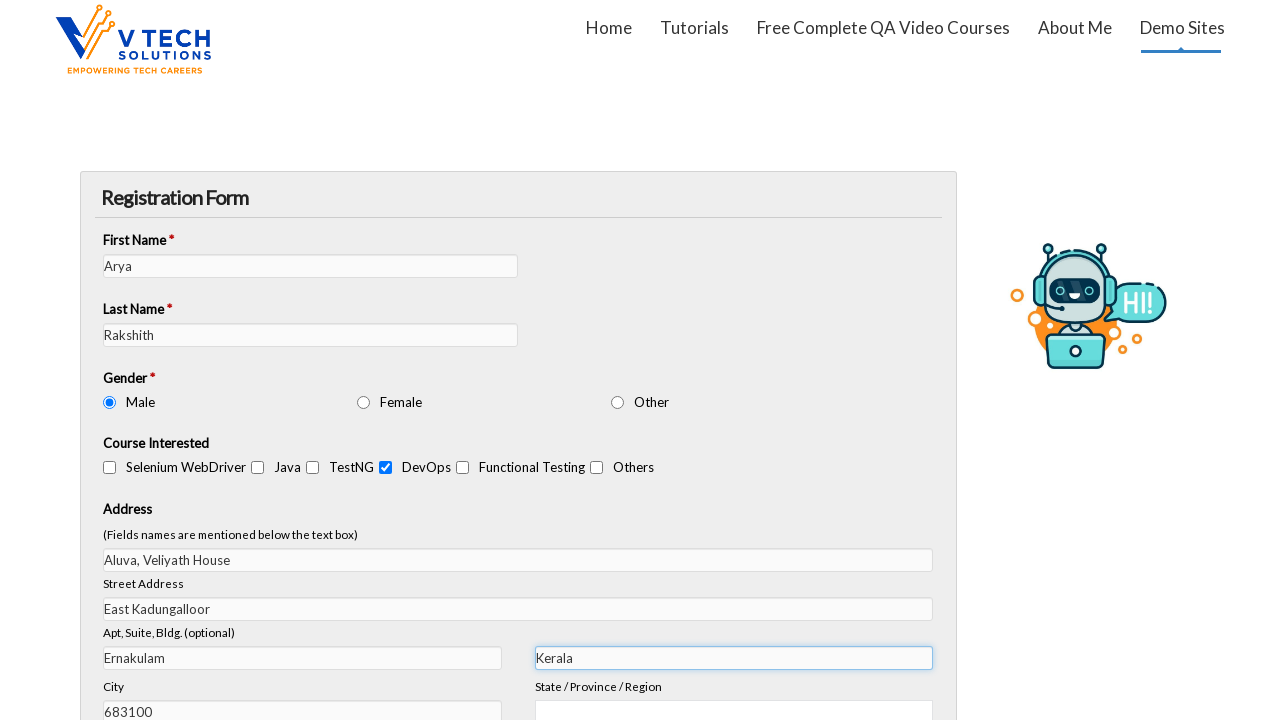

Filled phone number with '8606490084' on #vfb-19
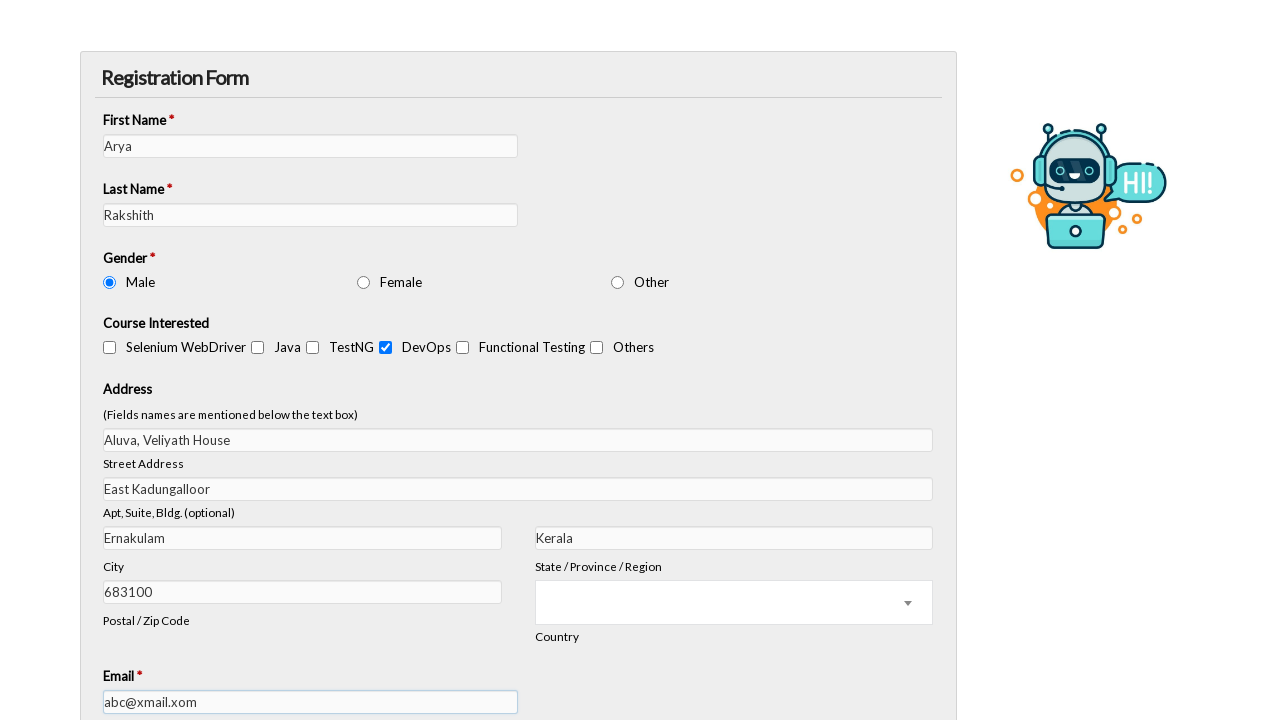

Checked the confirmation checkbox at (463, 85) on #vfb-20-4
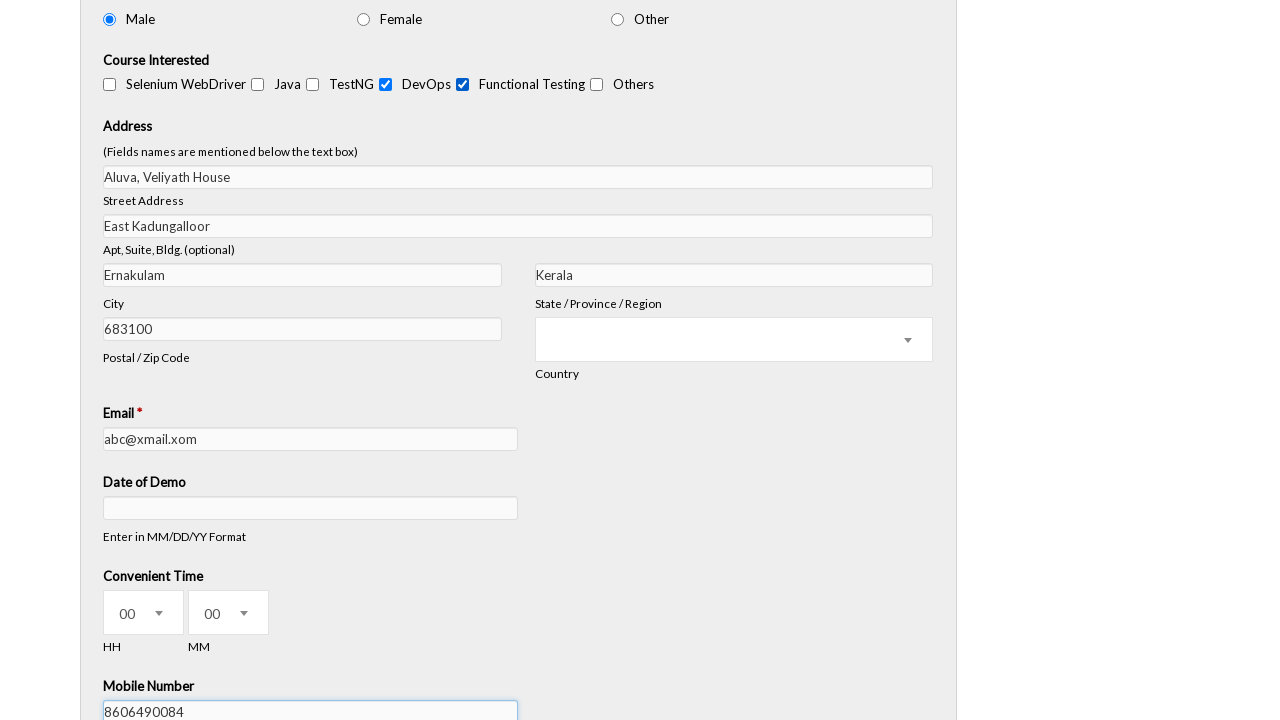

Filled verification field with 'asd' on #vfb-3
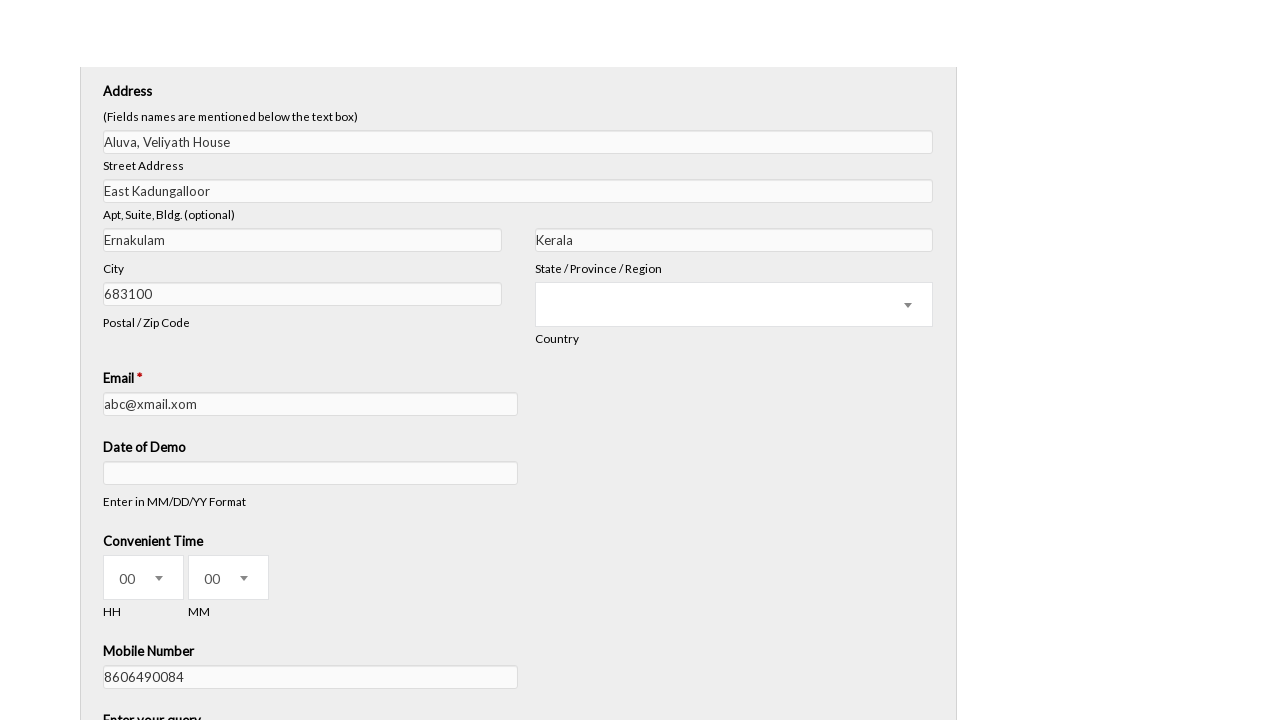

Clicked form submit button at (133, 590) on #vfb-4
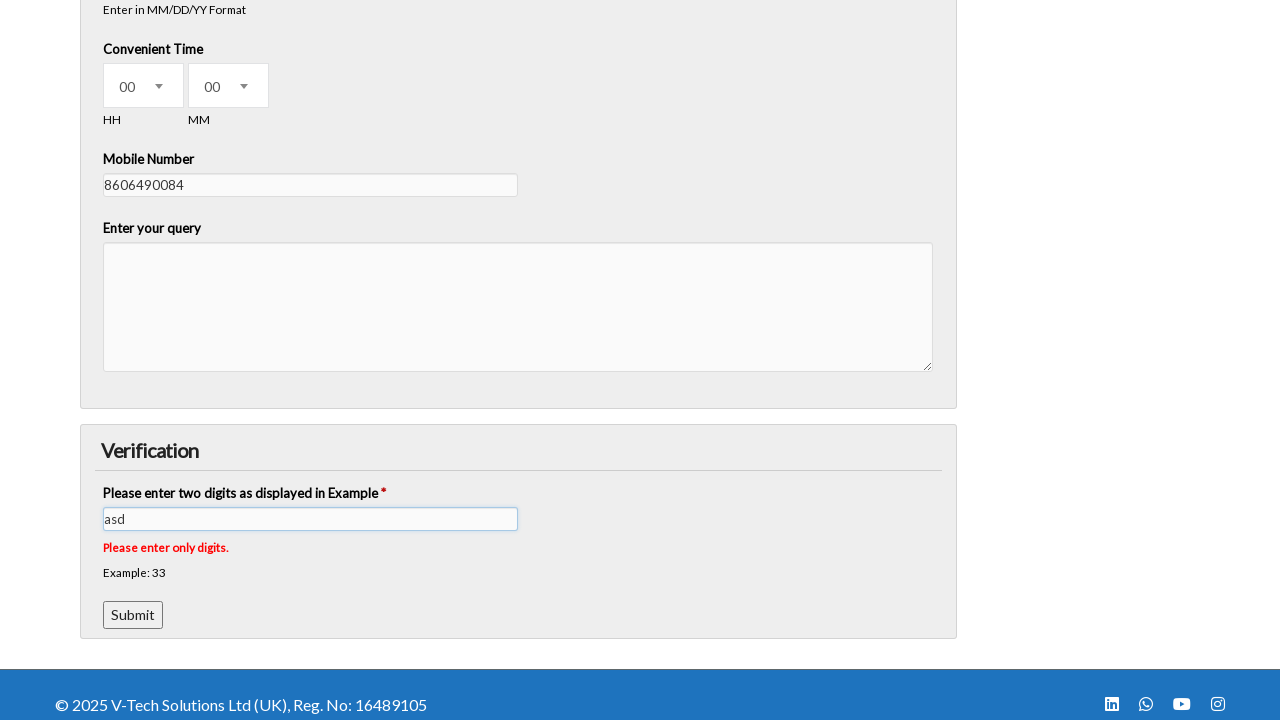

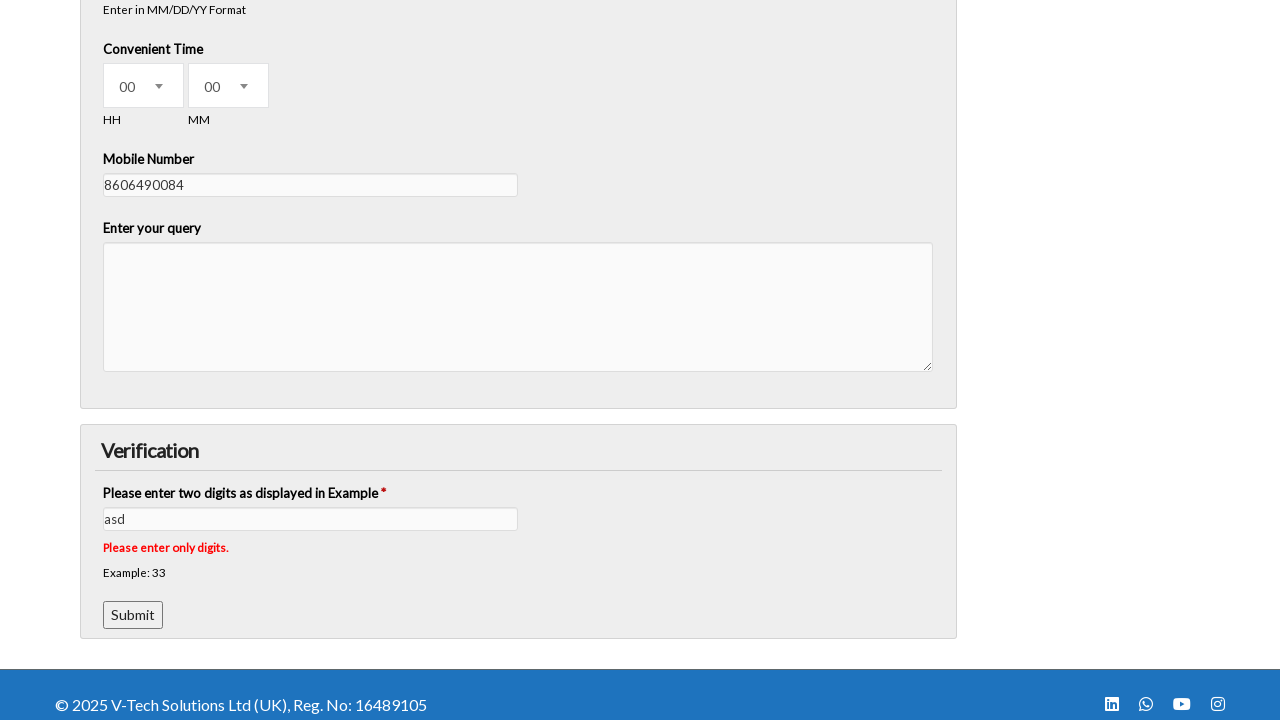